Tests a simple form demo page by typing a message into a text input field

Starting URL: https://www.lambdatest.com/selenium-playground/simple-form-demo

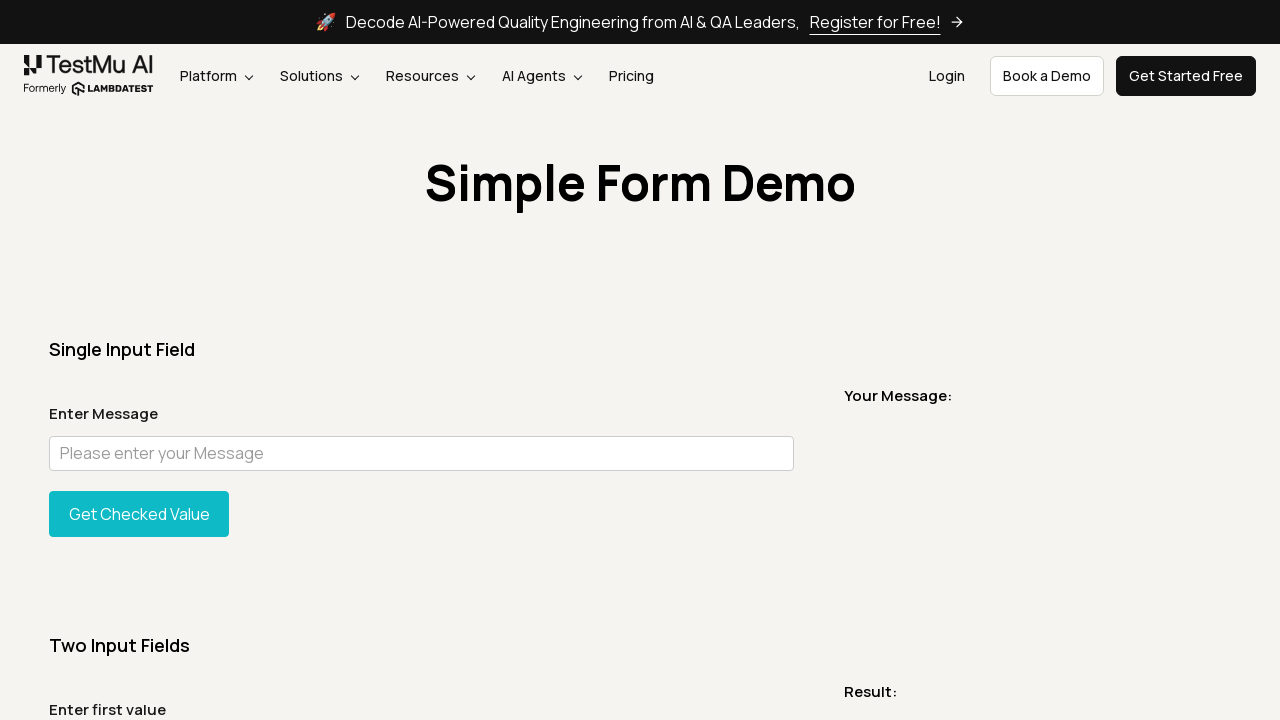

Navigated to simple form demo page
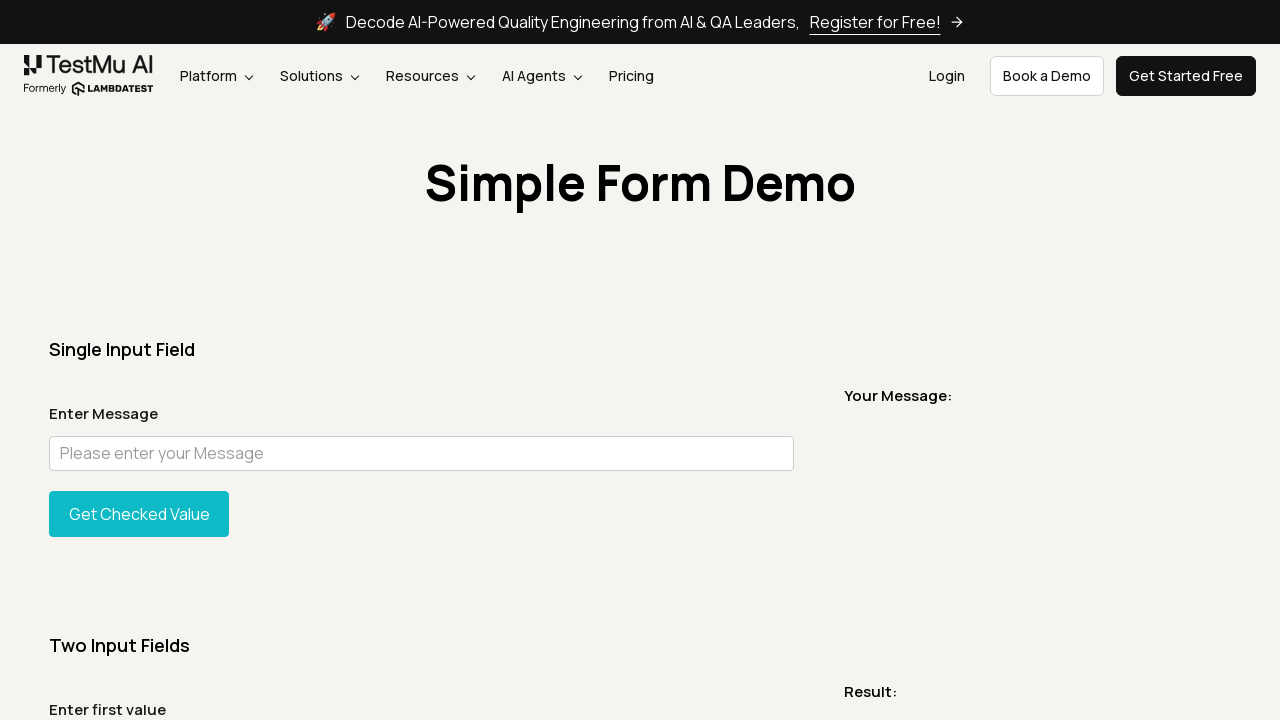

Typed 'Test Automation using Cypress' into the user message input field on #user-message
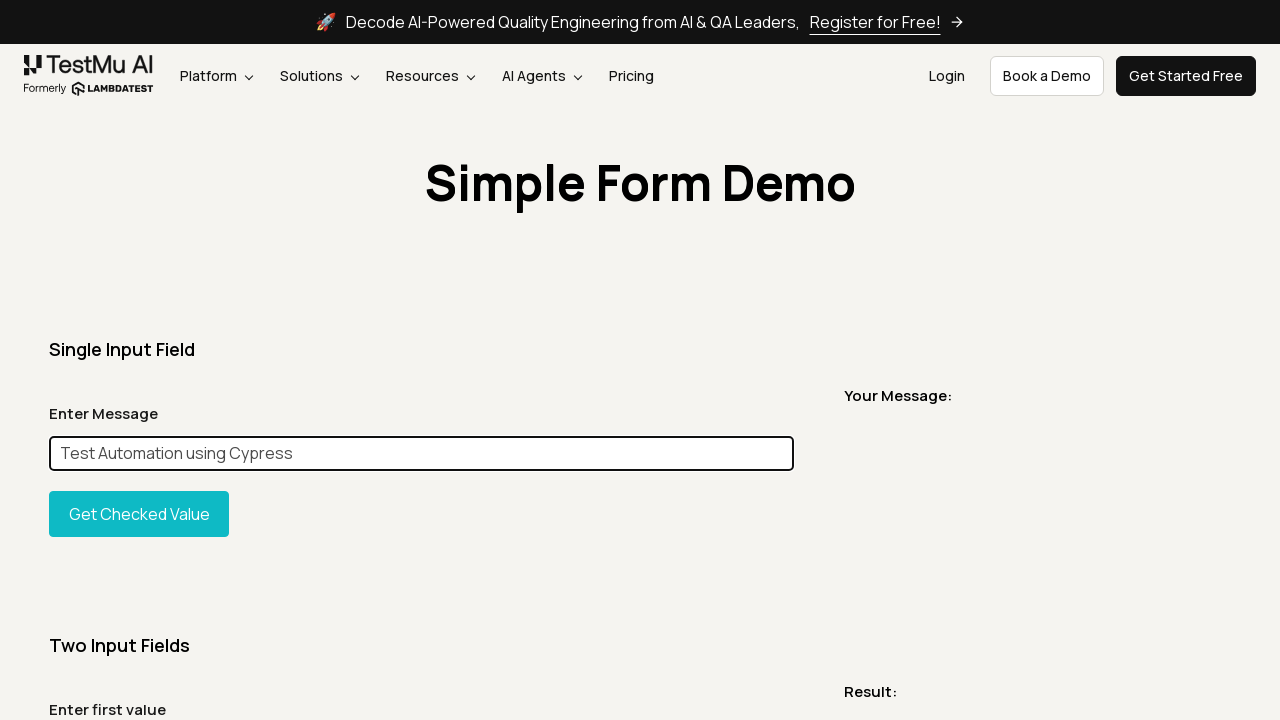

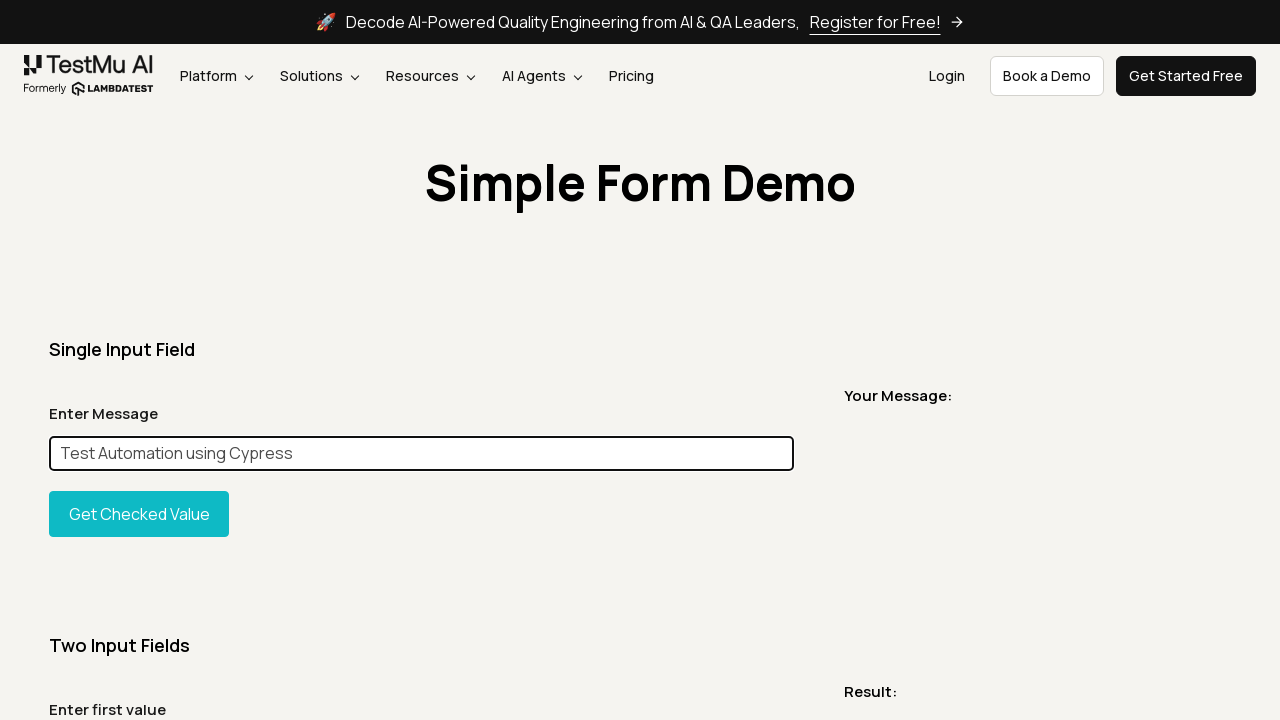